Tests the train search functionality on erail.in by entering source station (MS - Chennai) and destination station (MDU - Madurai), then verifies that train results are displayed.

Starting URL: https://erail.in/

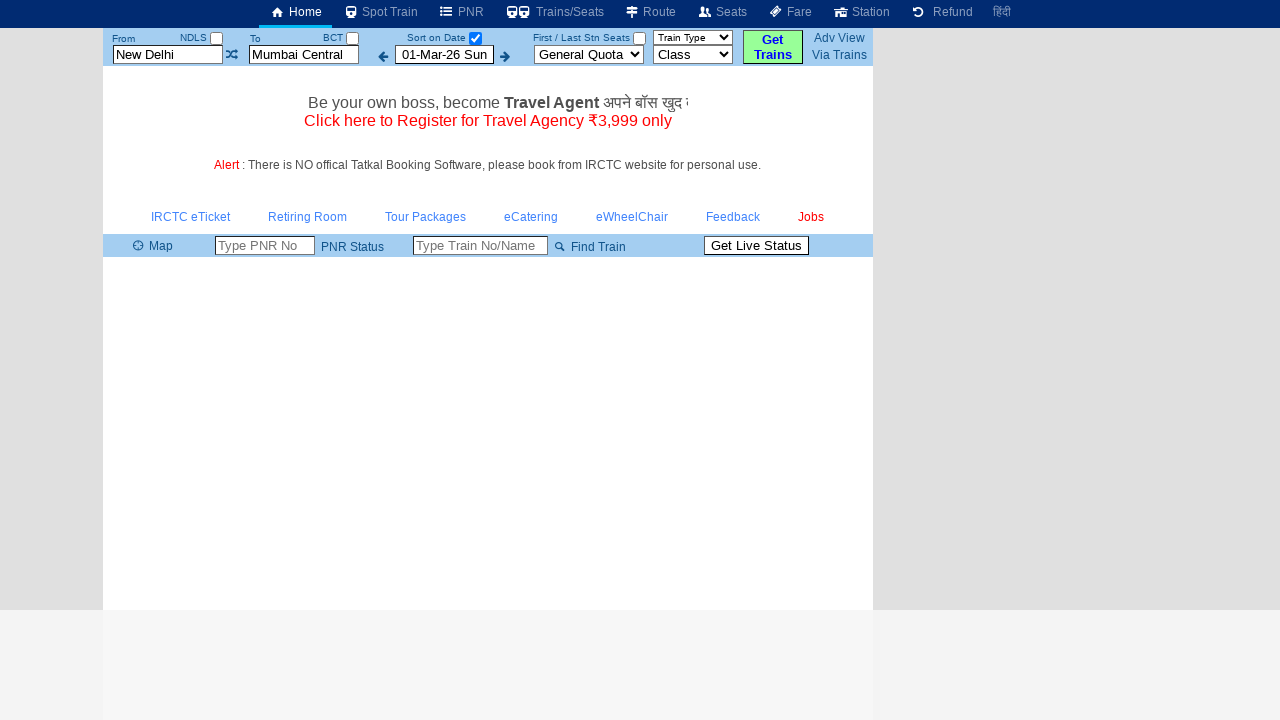

Cleared the 'From' station field on input#txtStationFrom
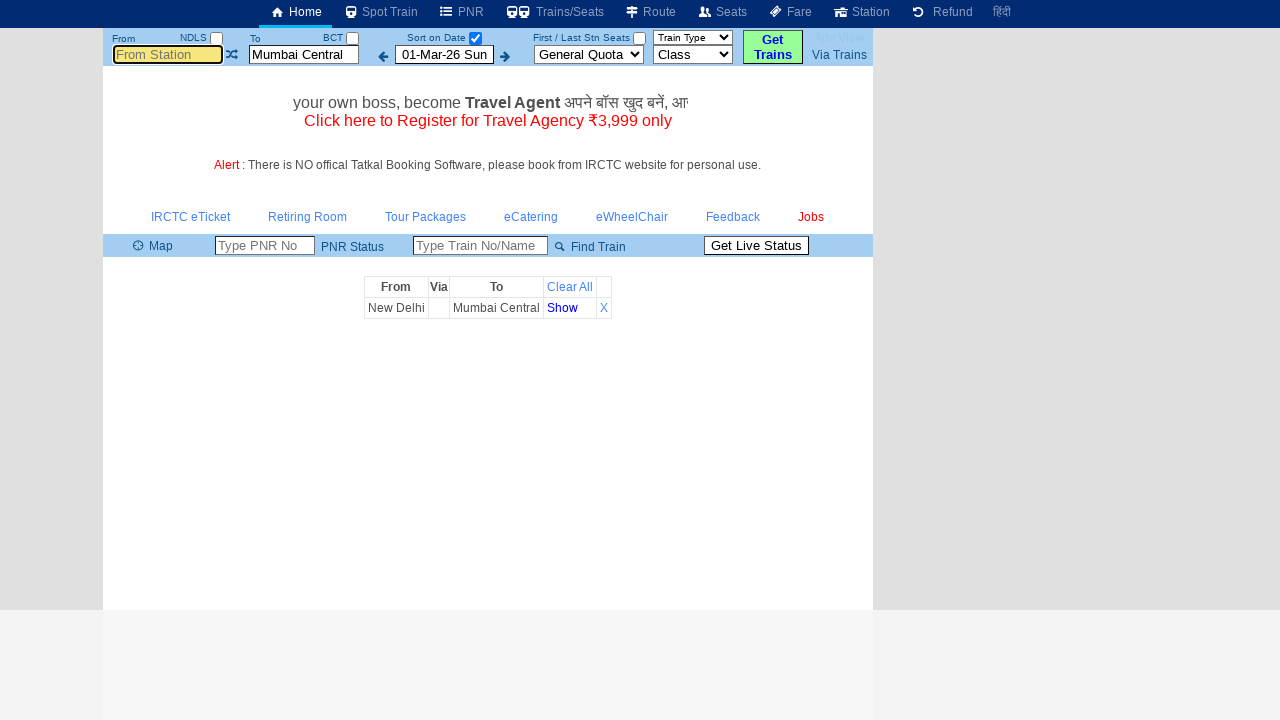

Entered source station code 'MS' (Chennai) in the 'From' field on input#txtStationFrom
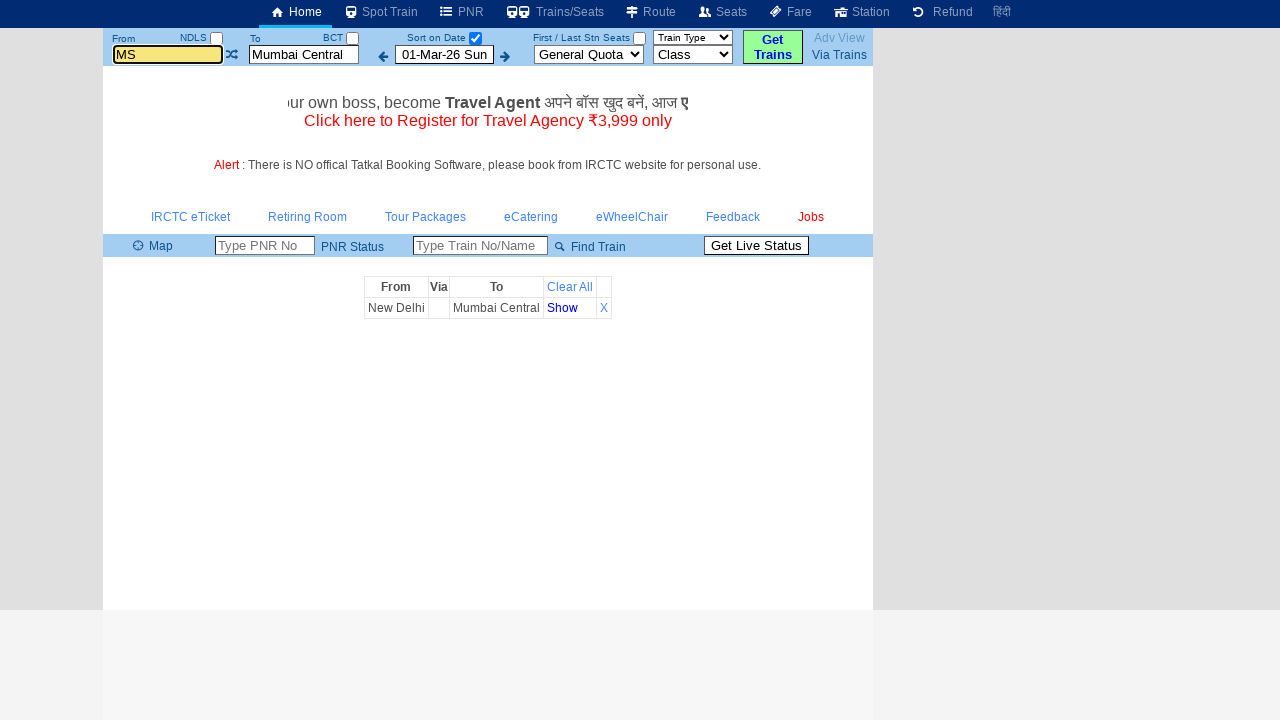

Pressed Tab to move to the next field
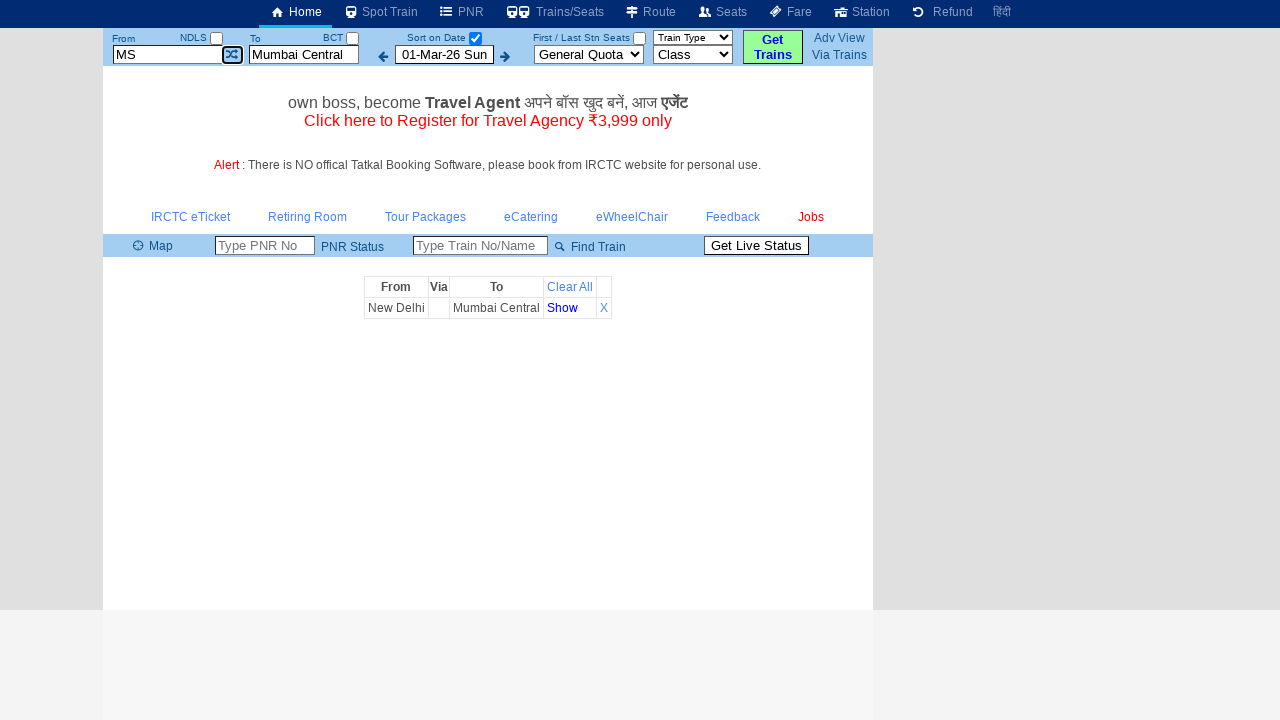

Cleared the 'To' station field on input#txtStationTo
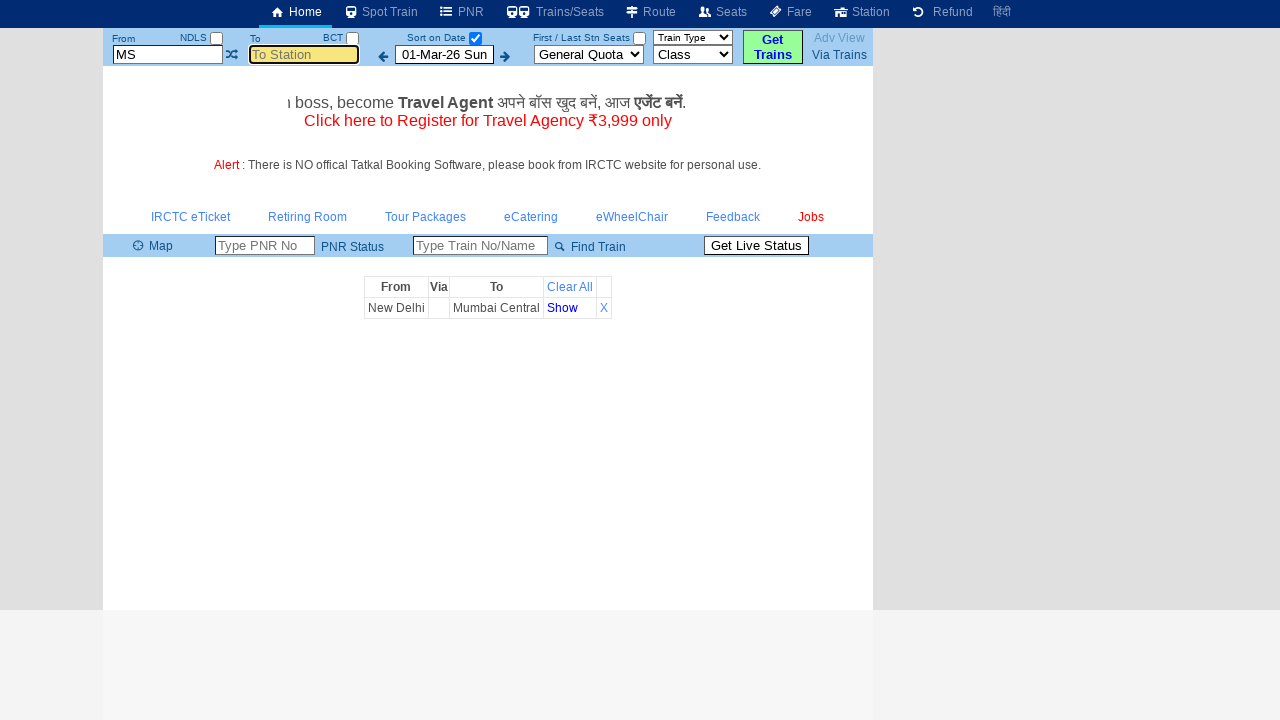

Entered destination station code 'MDU' (Madurai) in the 'To' field on input#txtStationTo
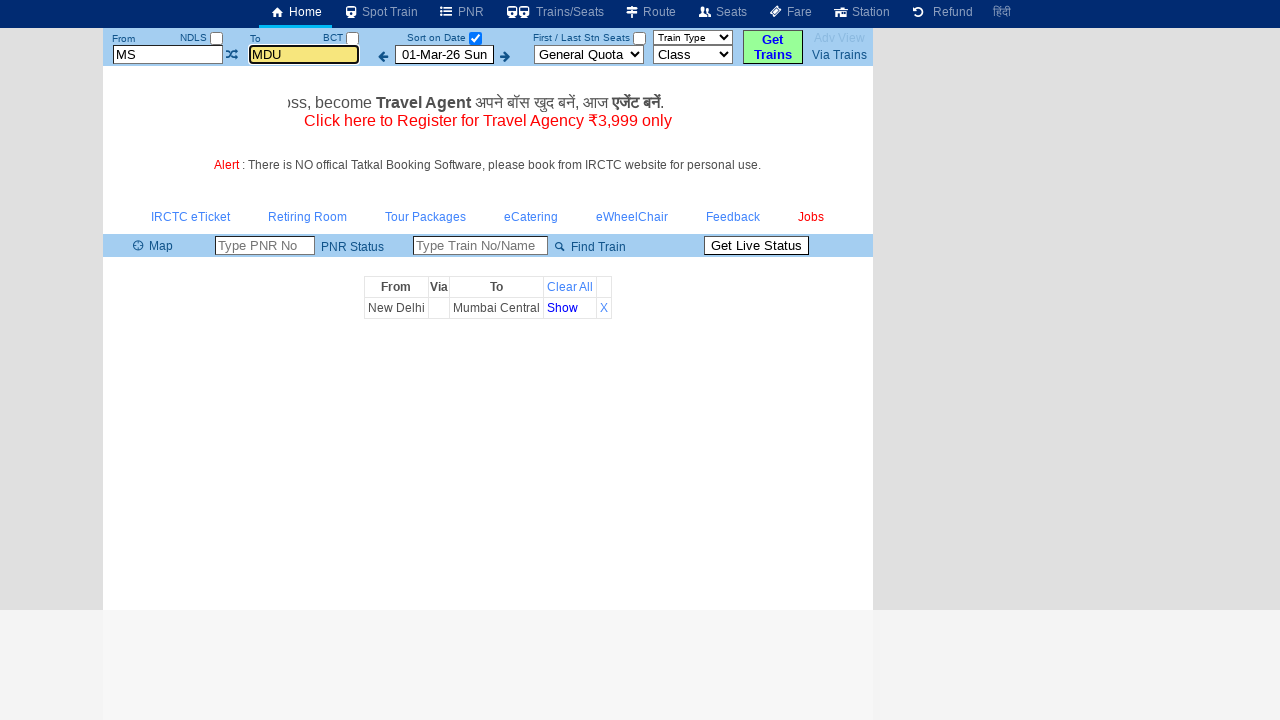

Pressed Enter to submit the train search
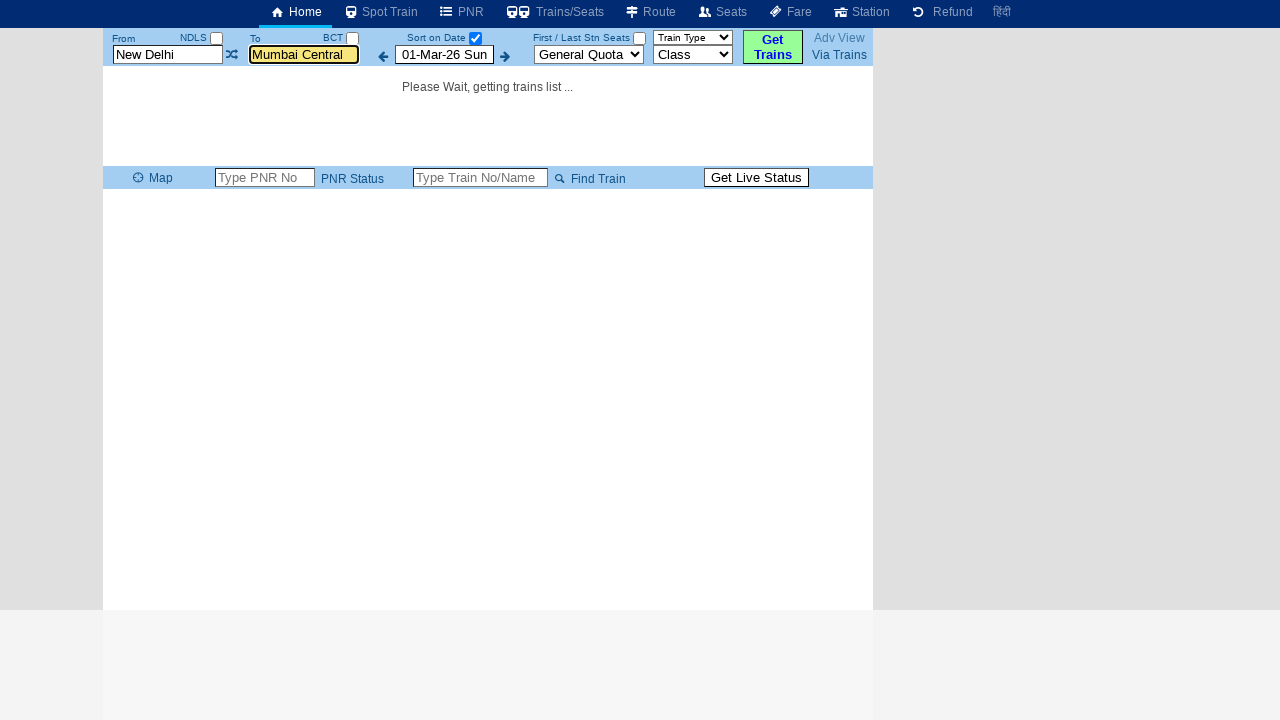

Train results table loaded successfully
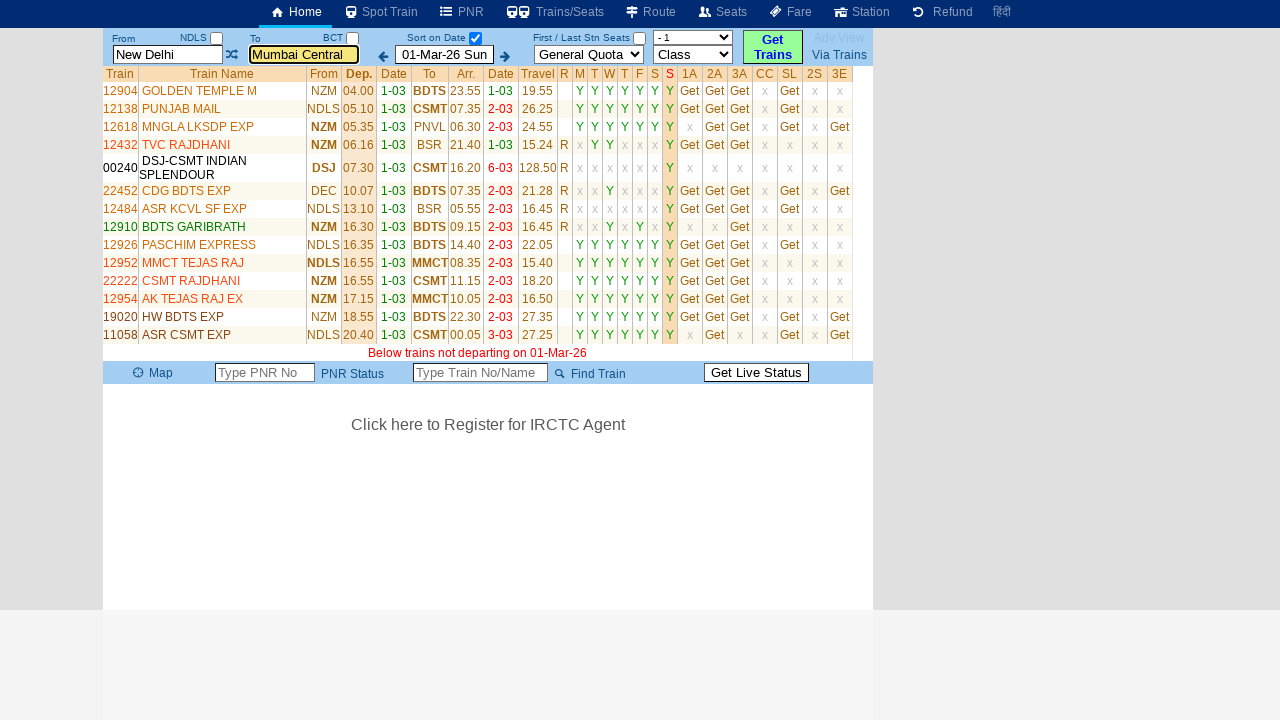

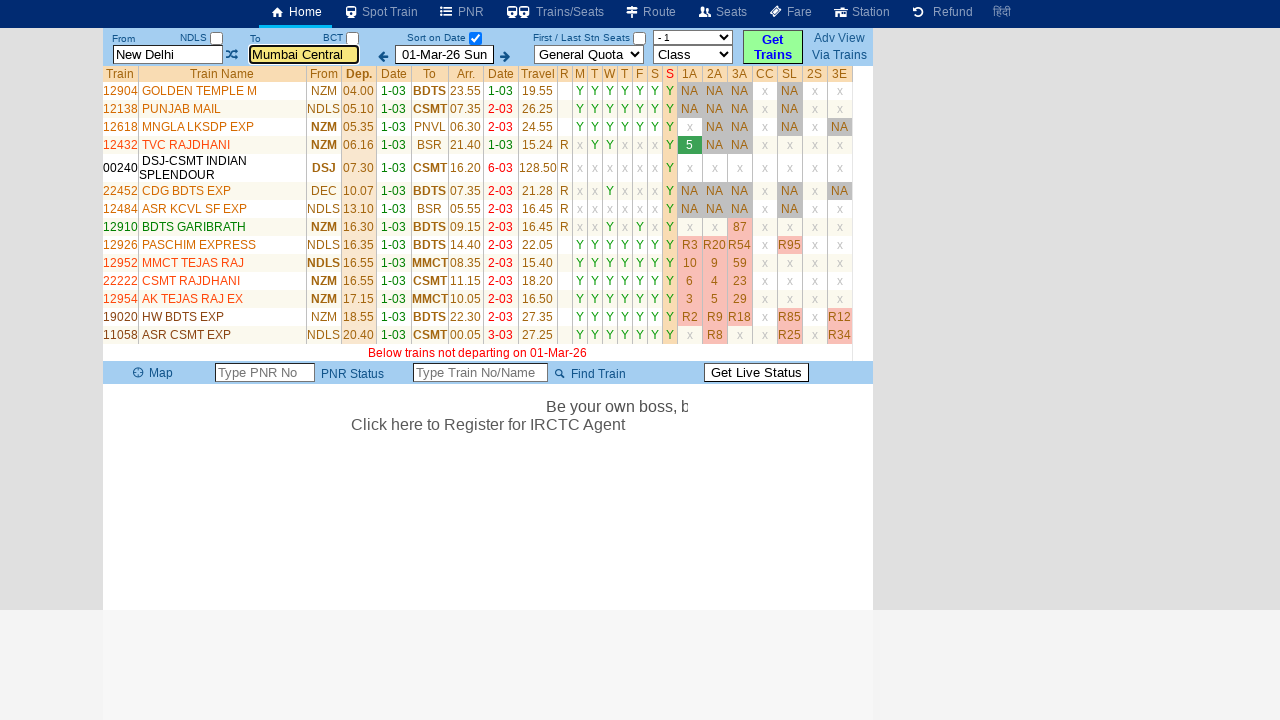